Tests browser window handling by clicking a button to open a new window, then switching between the main window and the newly opened child window

Starting URL: https://demoqa.com/browser-windows

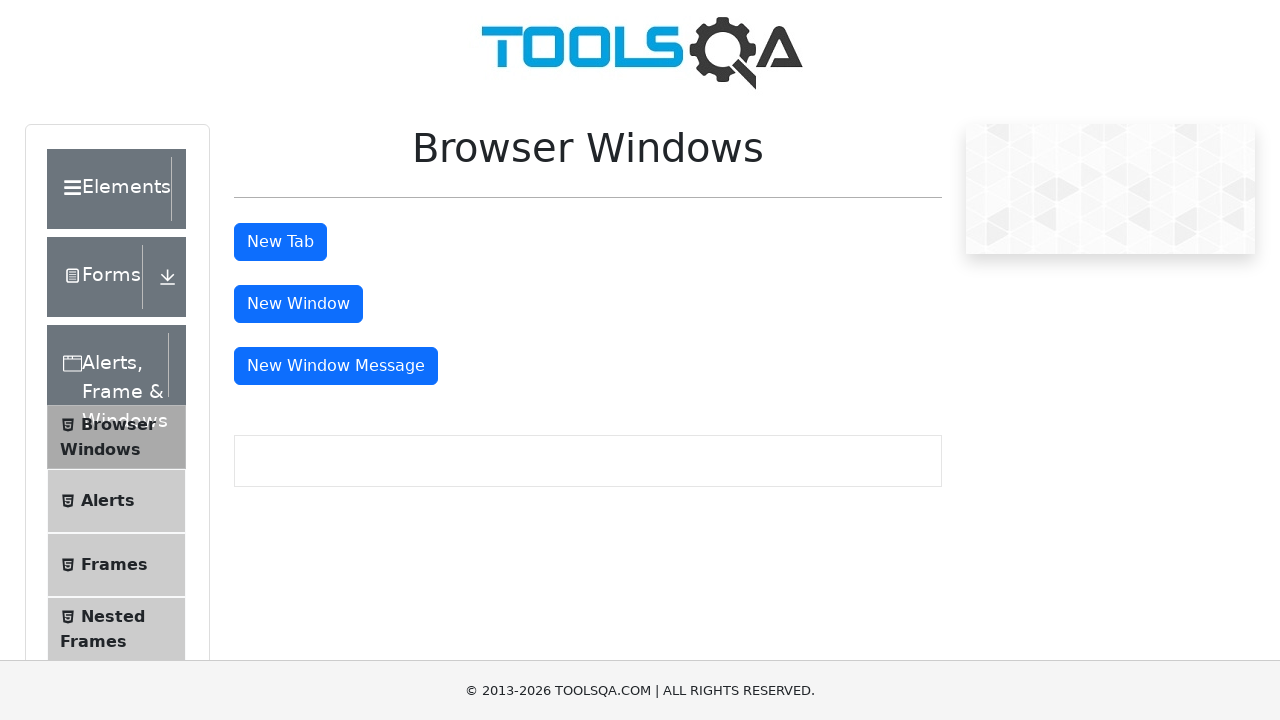

Stored reference to main page
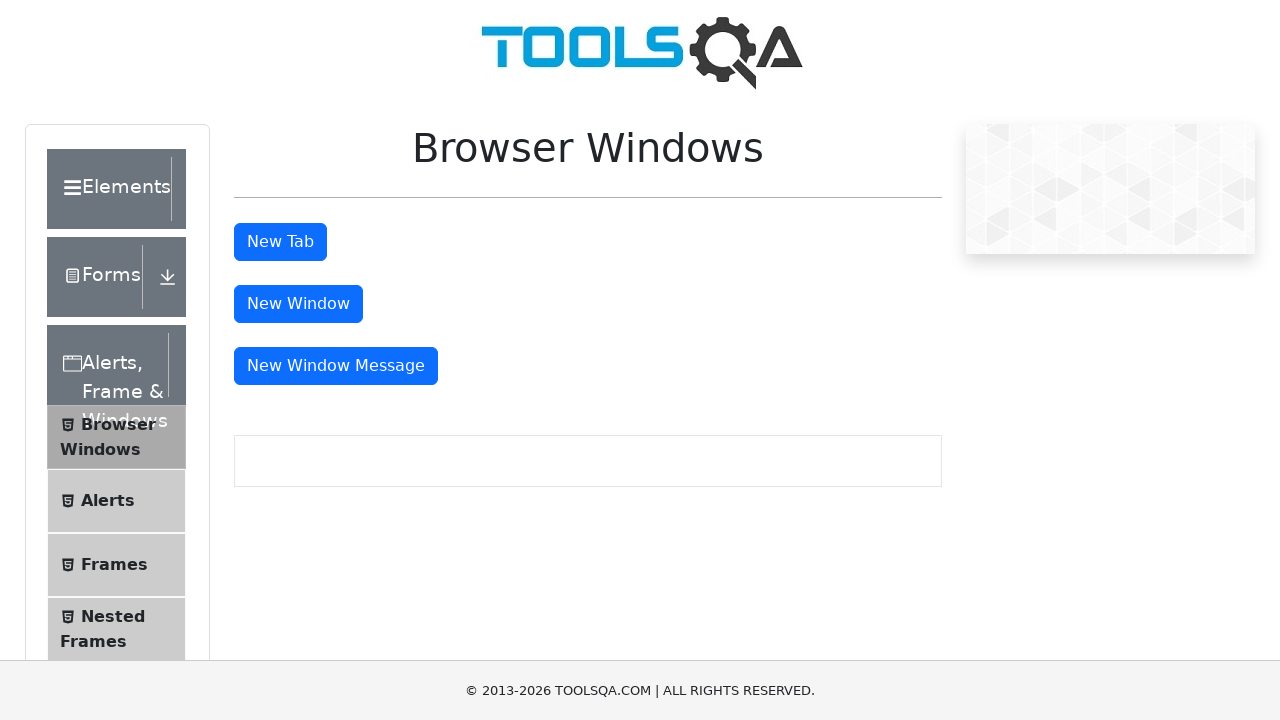

Clicked button to open new window at (298, 304) on #windowButton
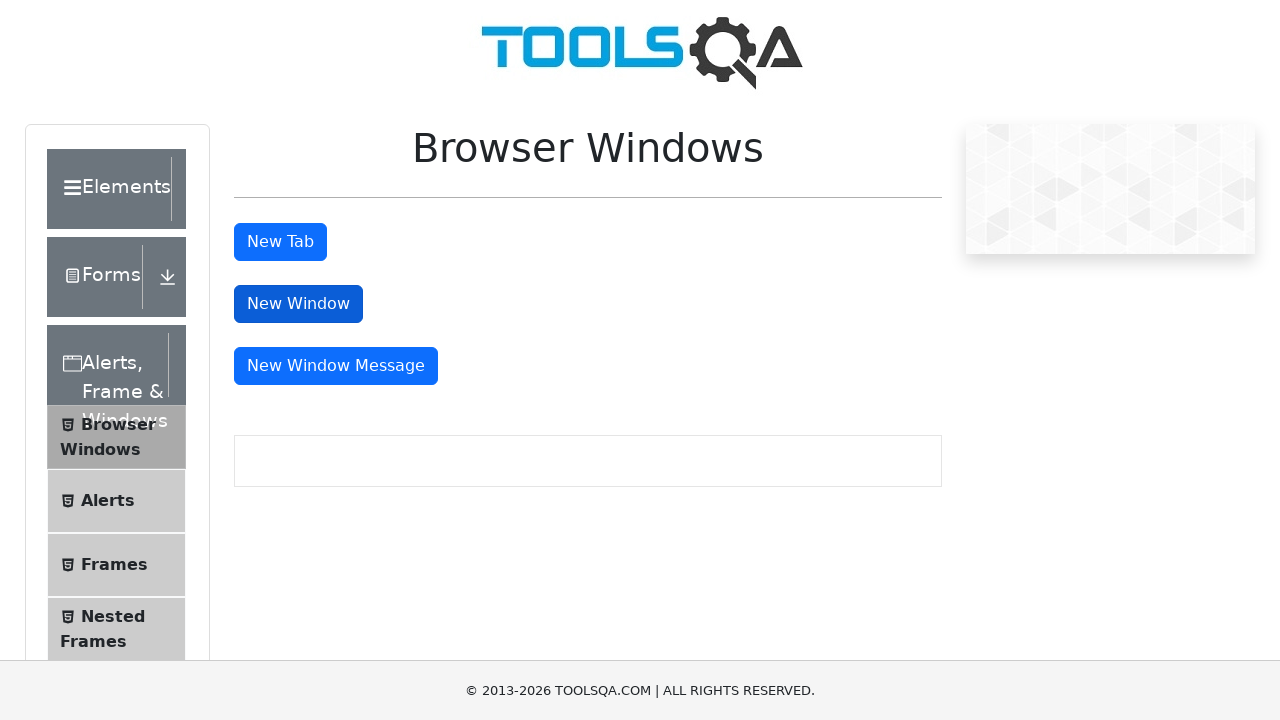

Captured new window/page object
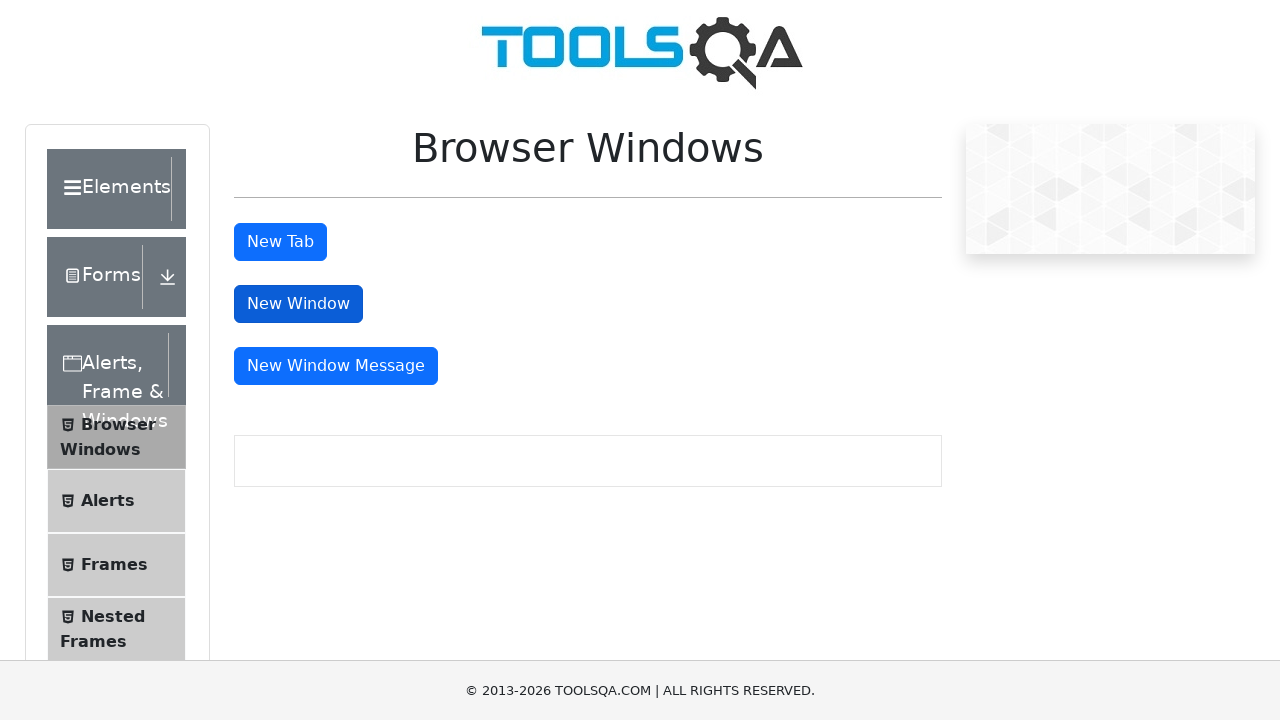

New window finished loading
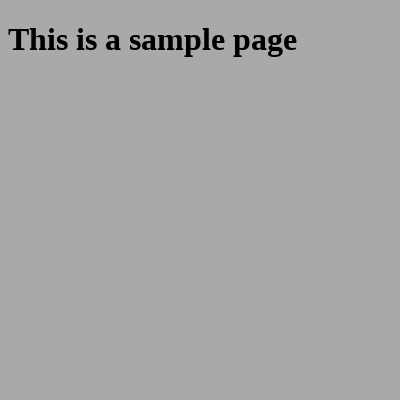

Retrieved main window title: demosite
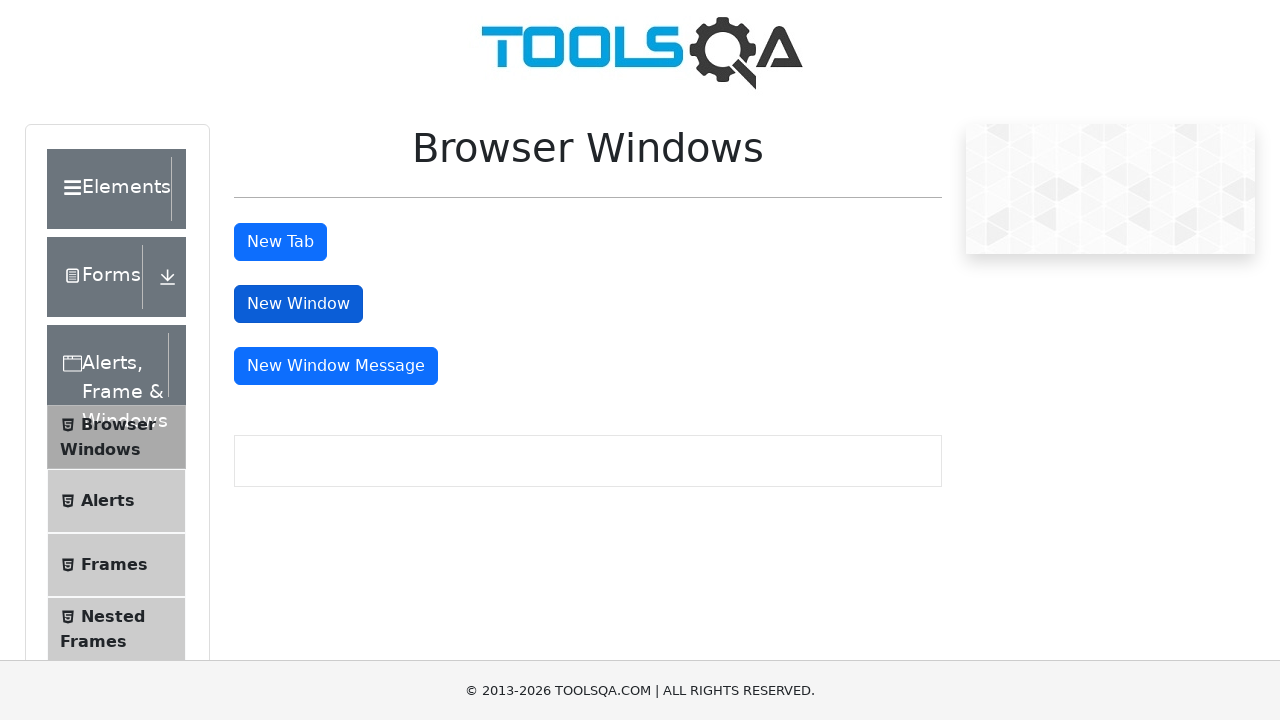

Retrieved new window title: 
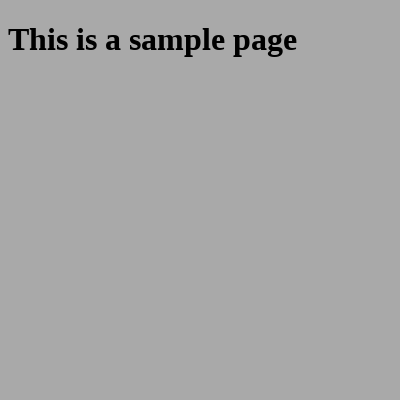

Closed the new window
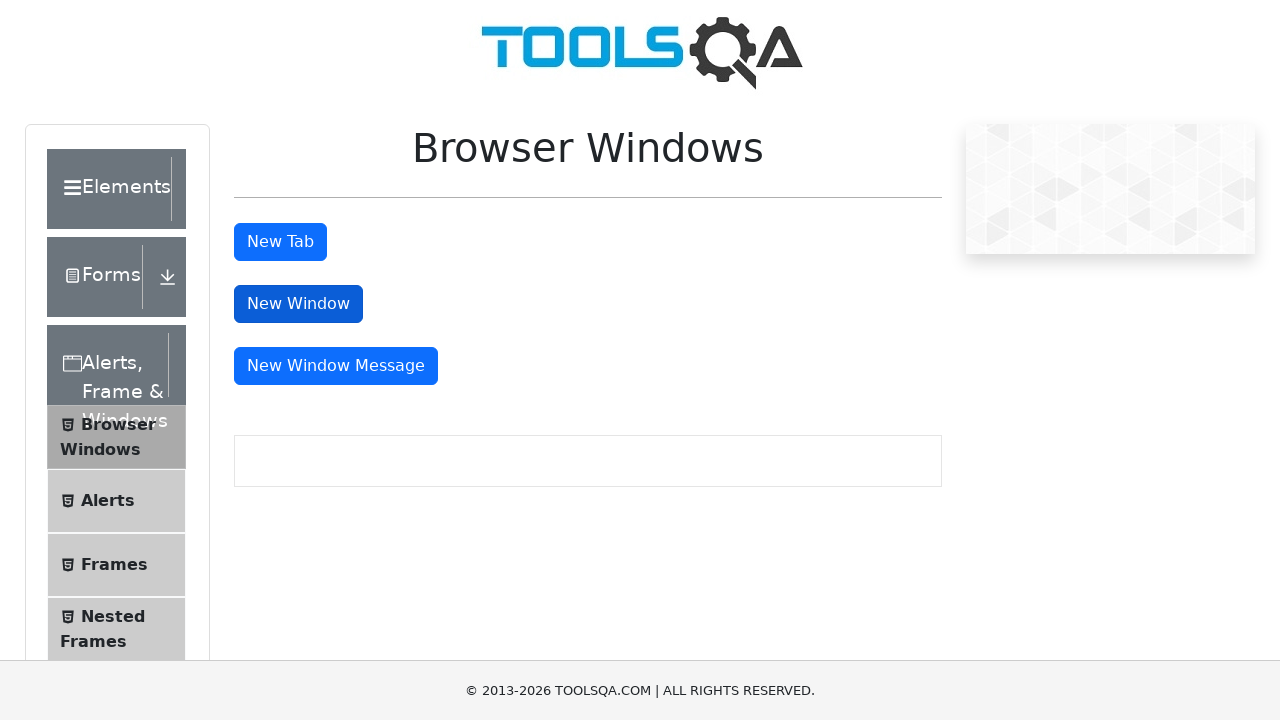

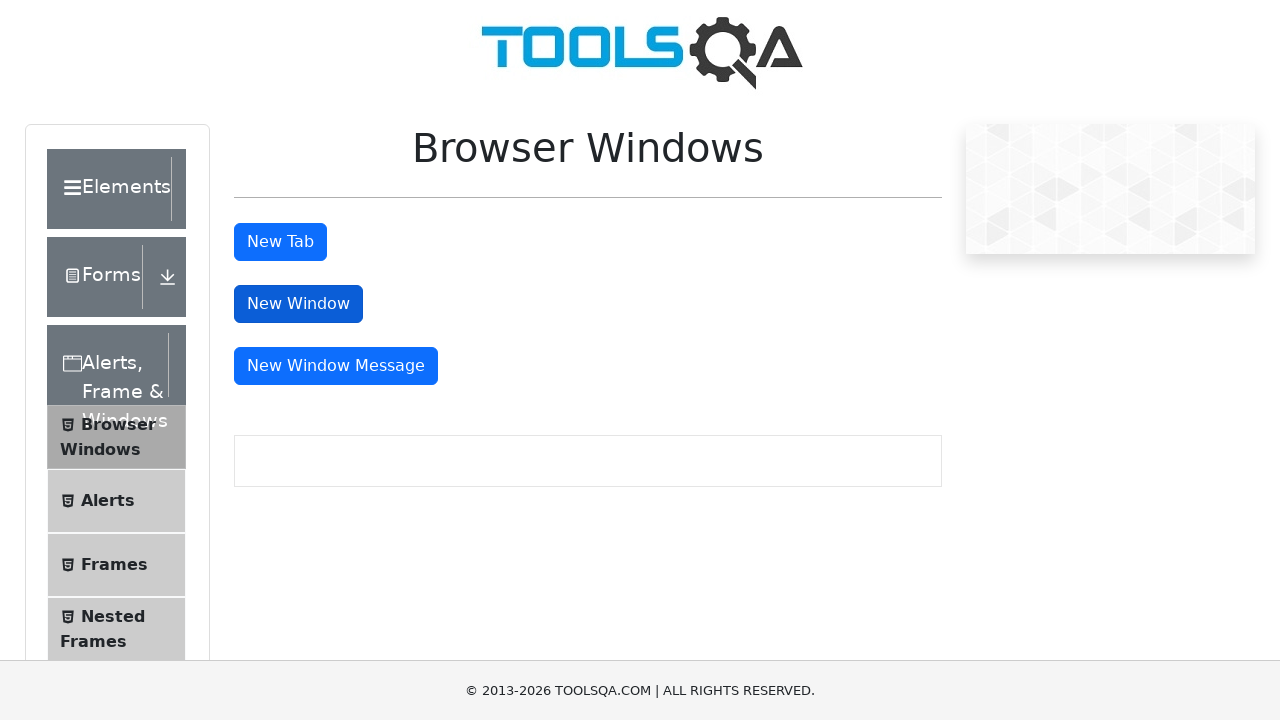